Tests clicking on DemoQA link and verifying navigation to the demo site in a new tab

Starting URL: https://www.toolsqa.com/selenium-training/

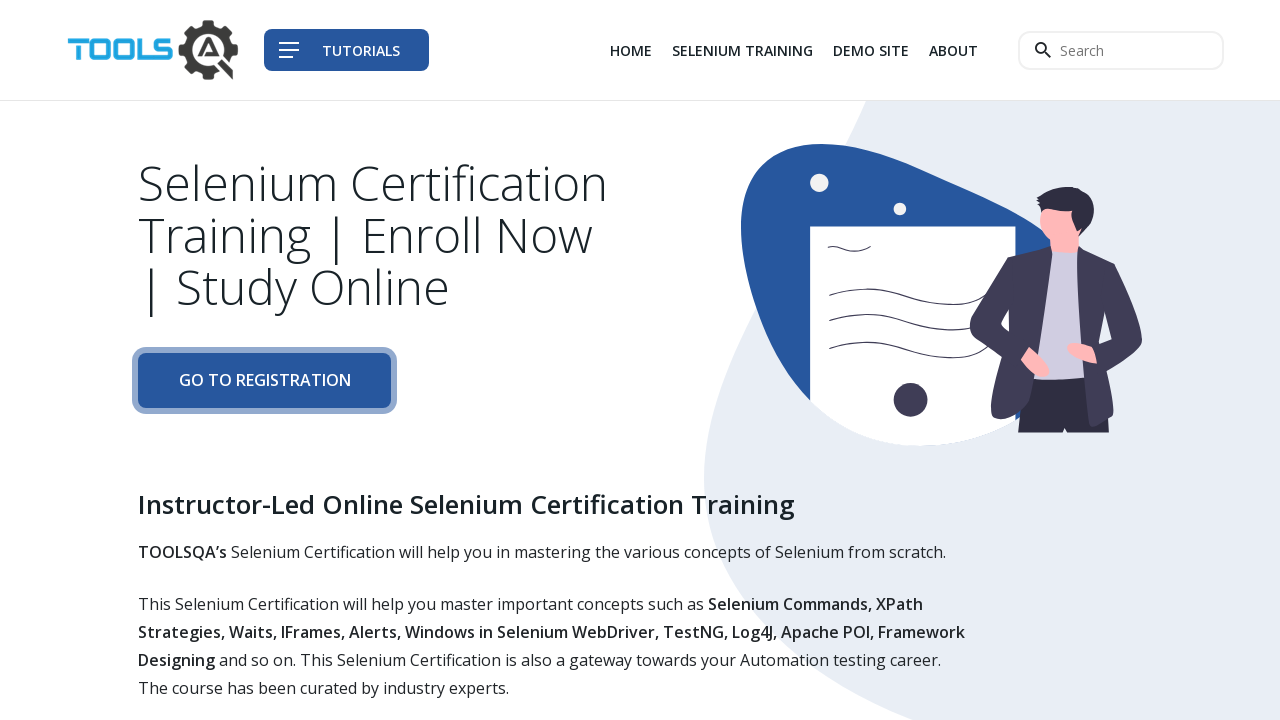

Clicked on DemoQA link (third item in nav) to open new tab at (871, 50) on div.col-auto li:nth-child(3) a
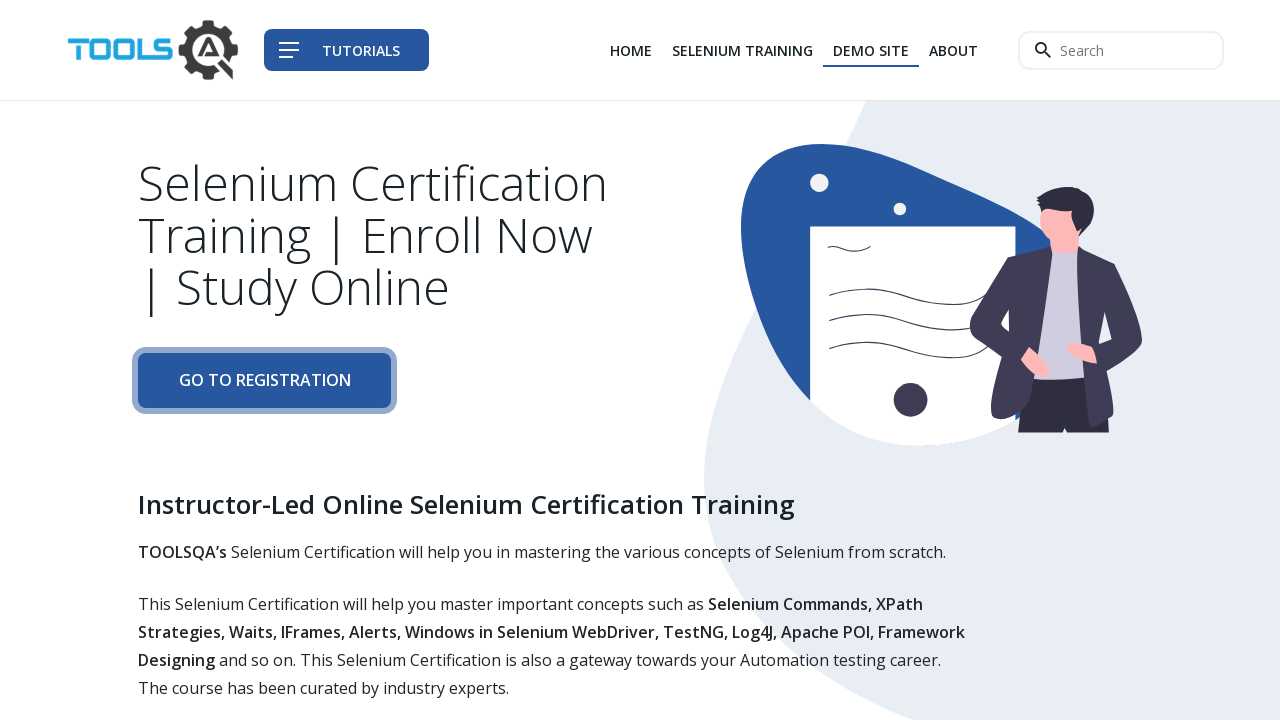

Switched to new popup page
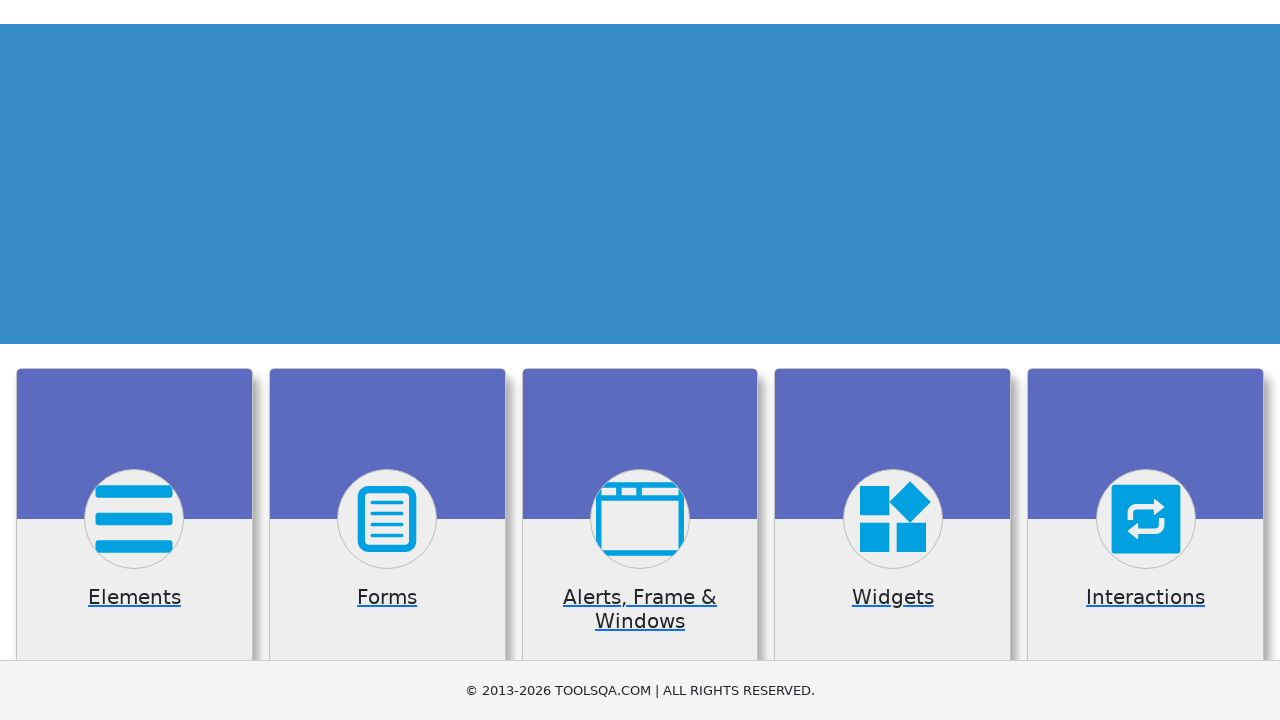

New page loaded and reached networkidle state
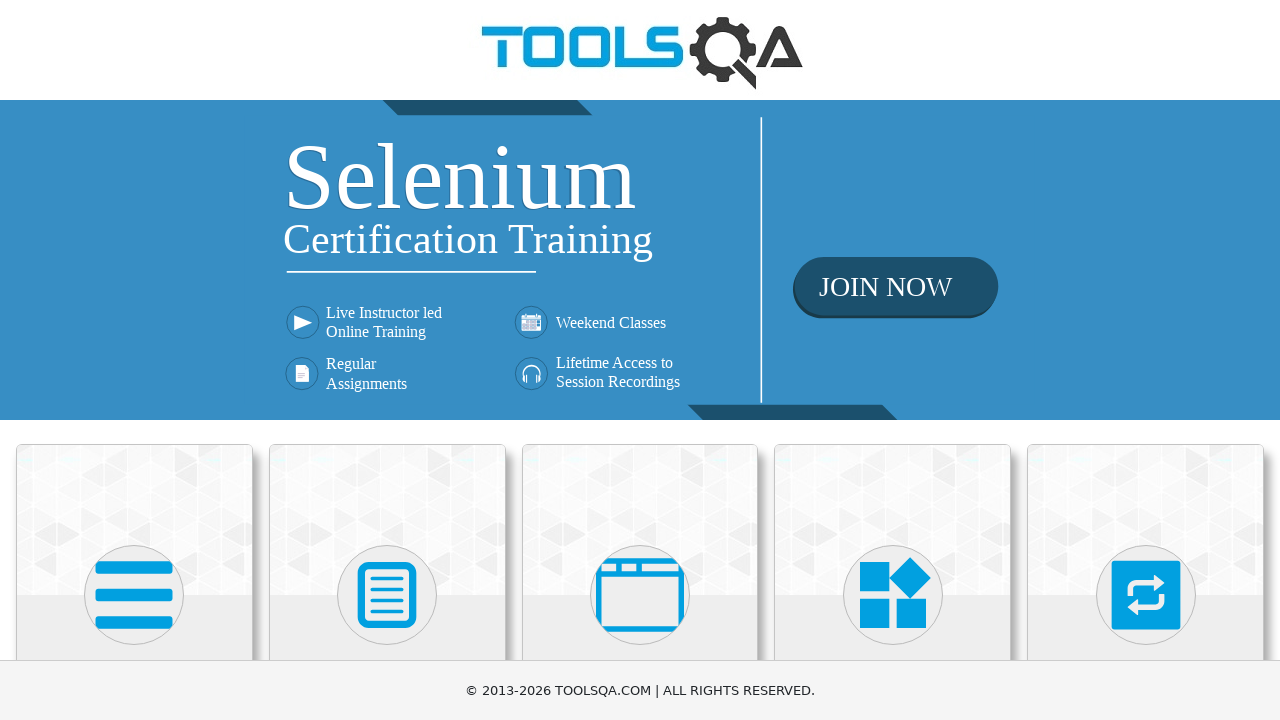

Verified navigation to DemoQA site at https://demoqa.com/
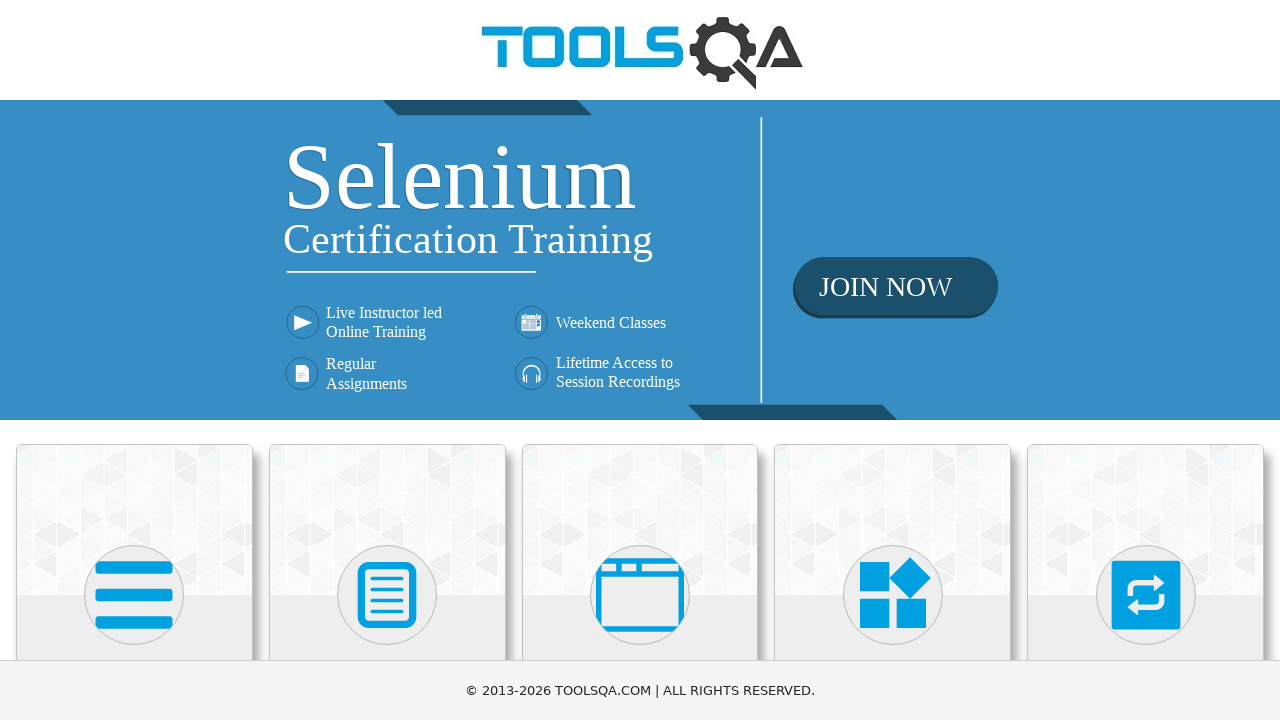

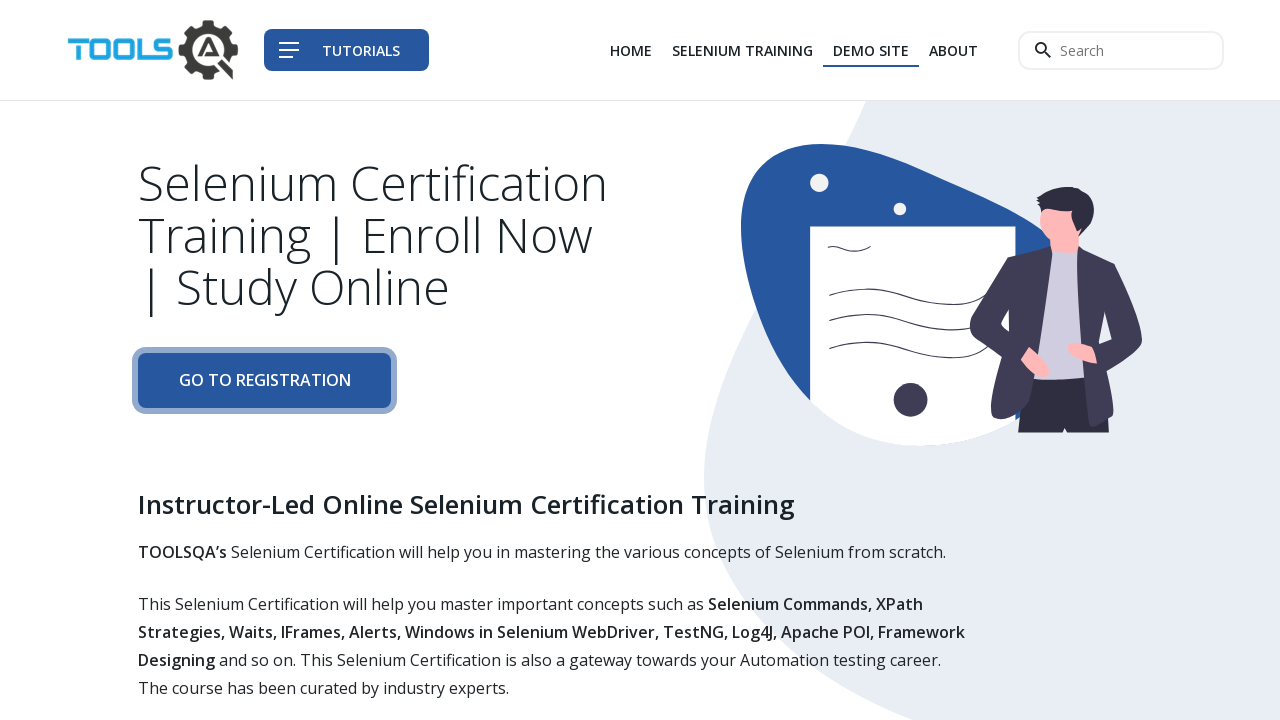